Navigates to the Foody.vn restaurant listing page for Da Nang and clicks a button (likely a "load more" or pagination element) to load additional content.

Starting URL: https://www.foody.vn/da-nang/nha-hang

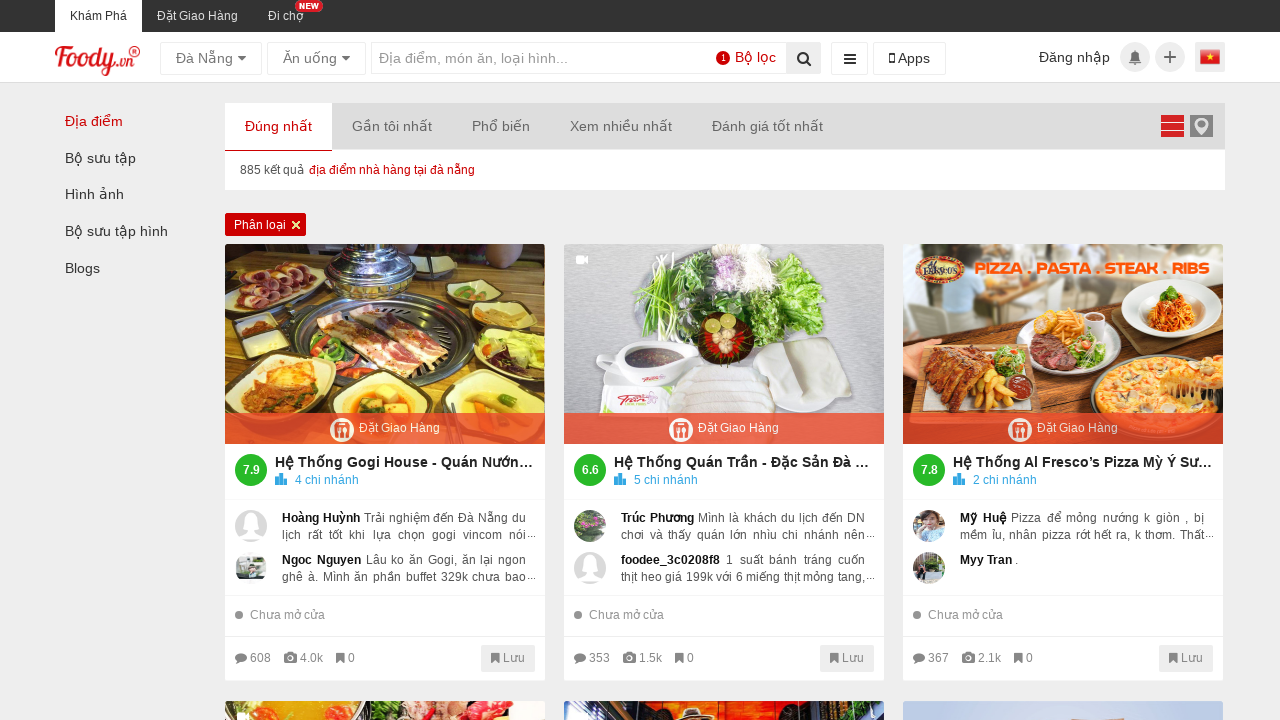

Waited for page to fully load (networkidle)
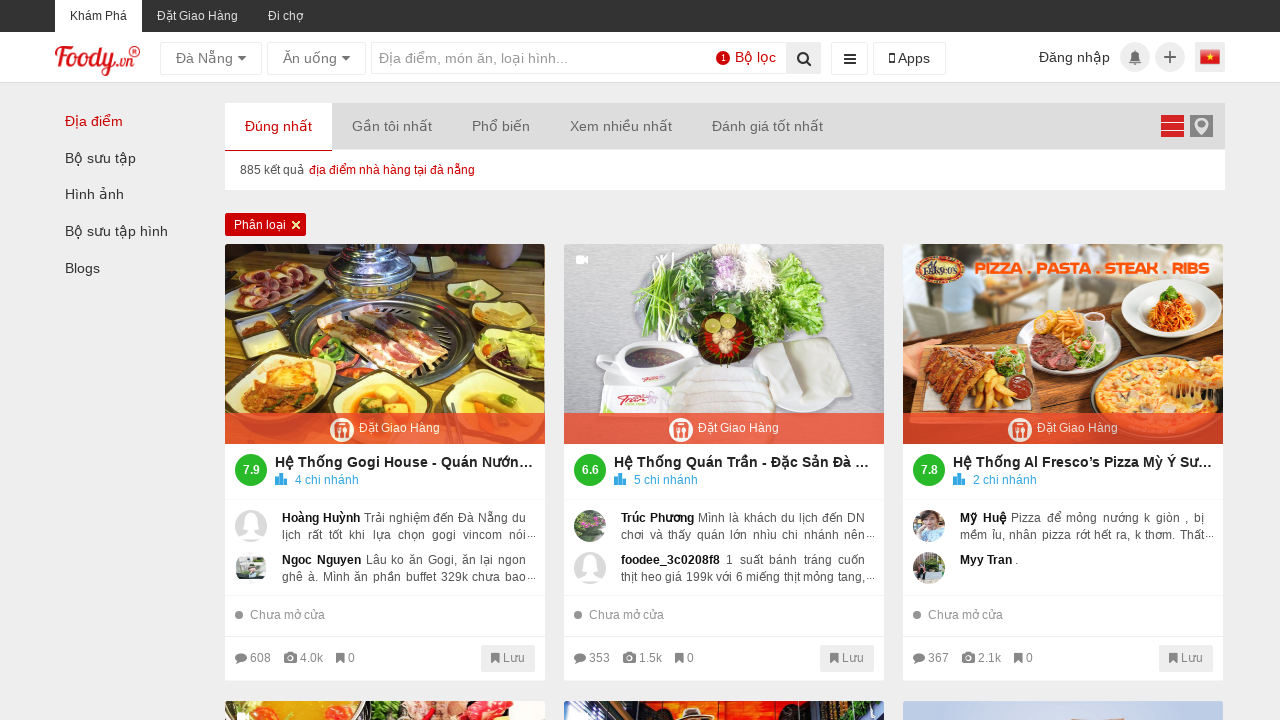

Clicked load more / pagination button to load additional restaurant content at (725, 703) on xpath=/html/body/div[2]/section/div/div[2]/div/div/div/div/div[2]/div[8]/a
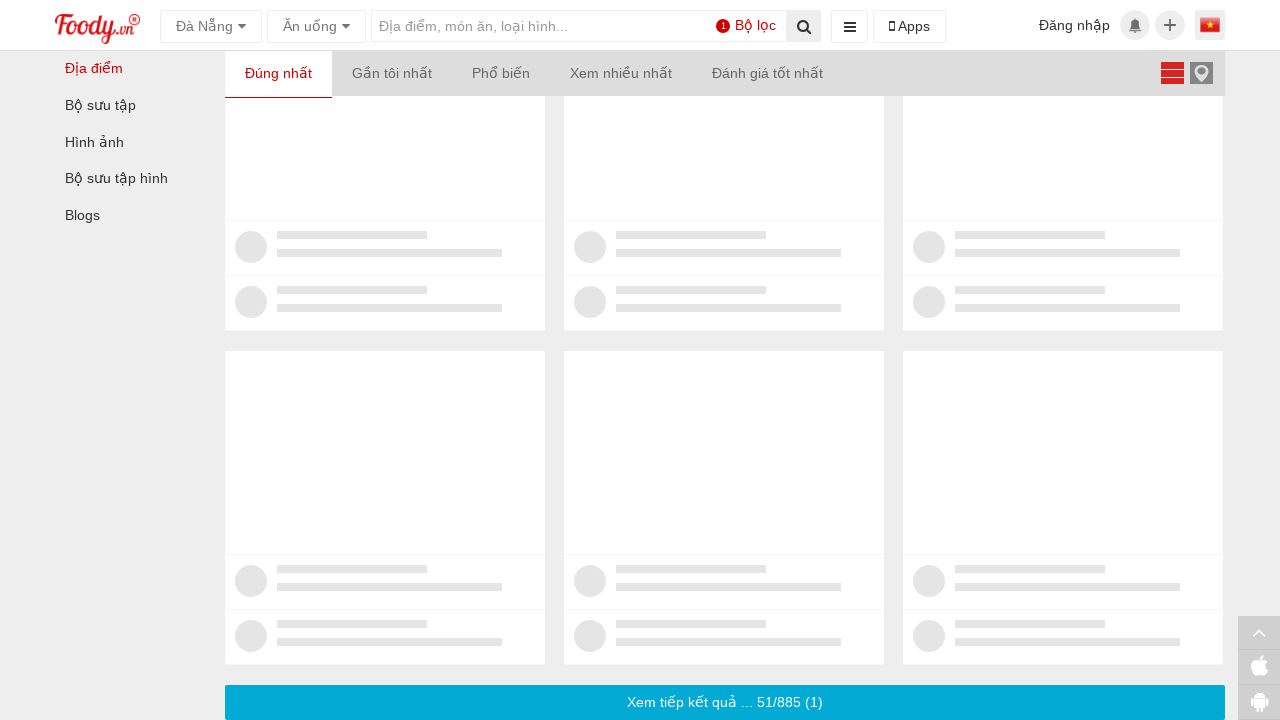

Waited for new content to load after clicking pagination button (networkidle)
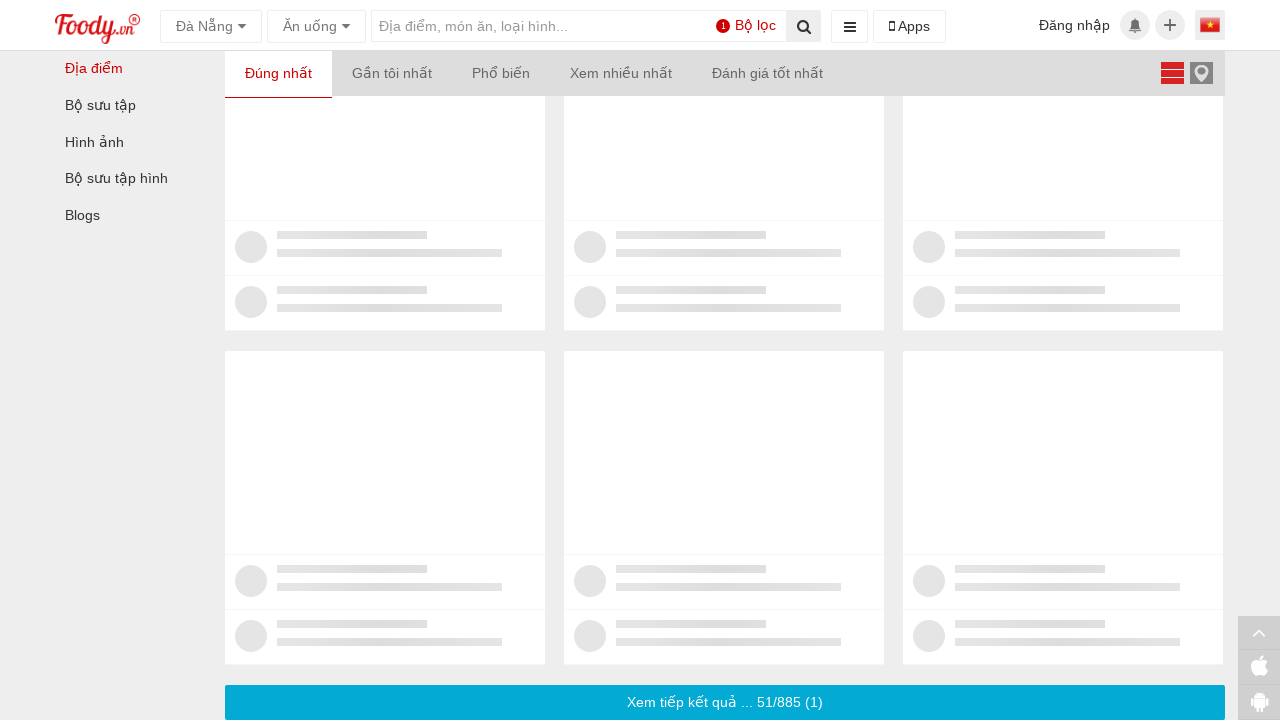

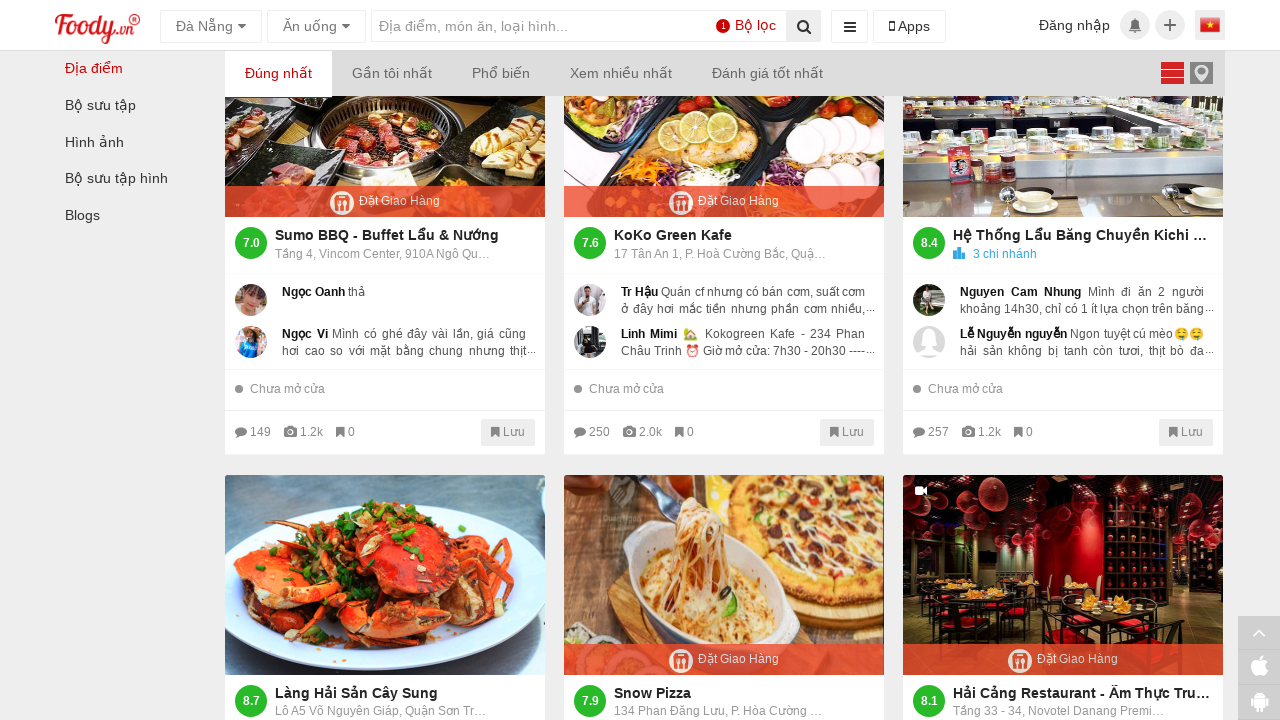